Tests multiple tab handling by opening a new tab, interacting with an alert dialog in the new tab, then returning to the parent tab to fill a form field

Starting URL: https://www.hyrtutorials.com/p/window-handles-practice.html

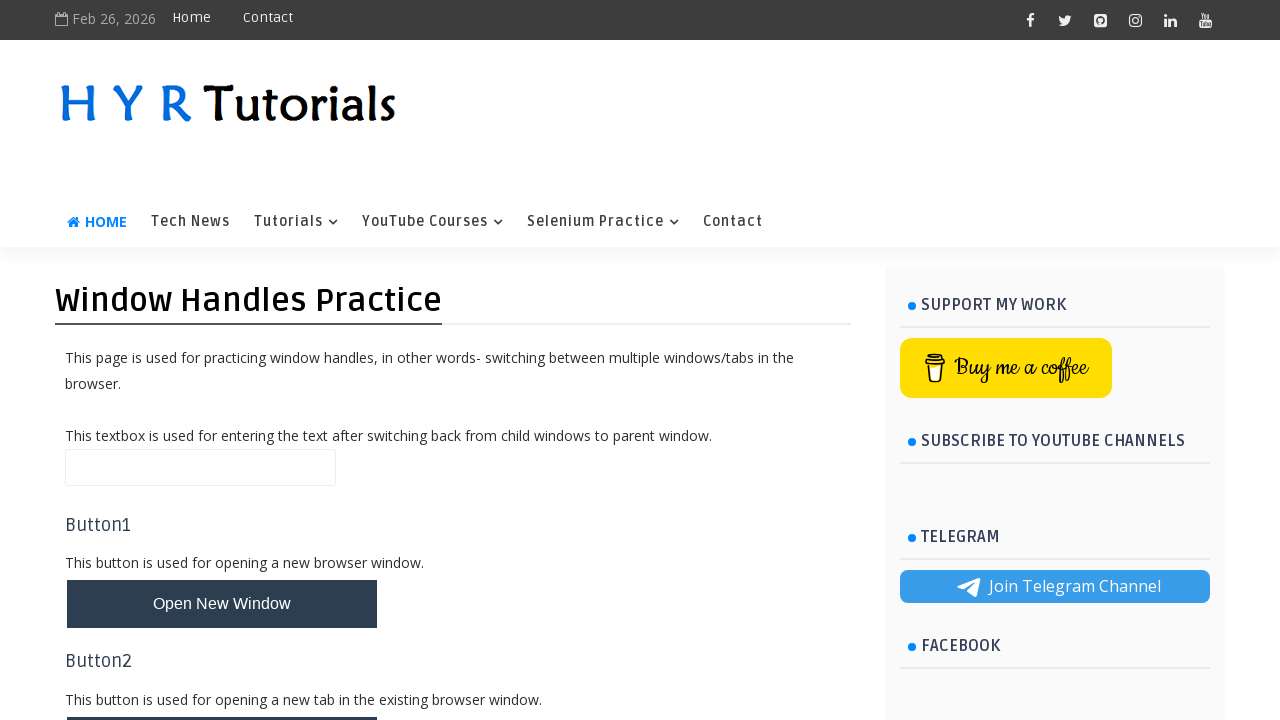

Clicked button to open new tab at (222, 696) on #newTabBtn
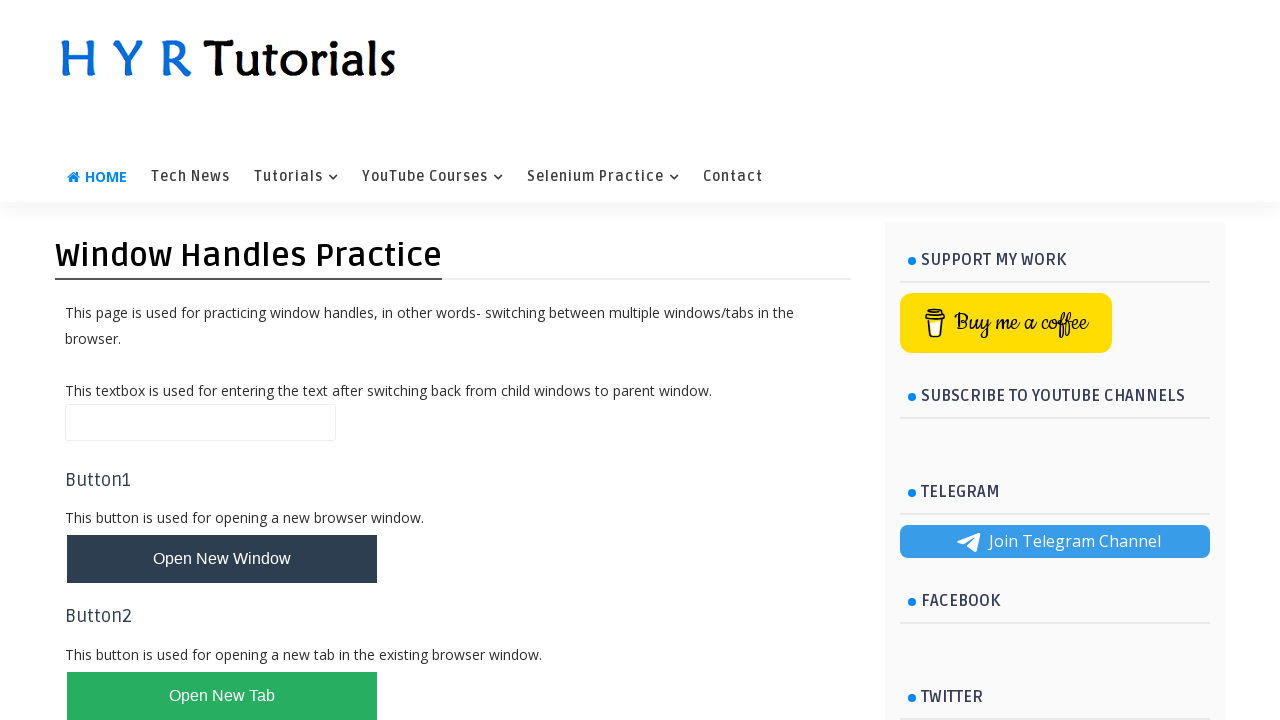

Switched to new tab
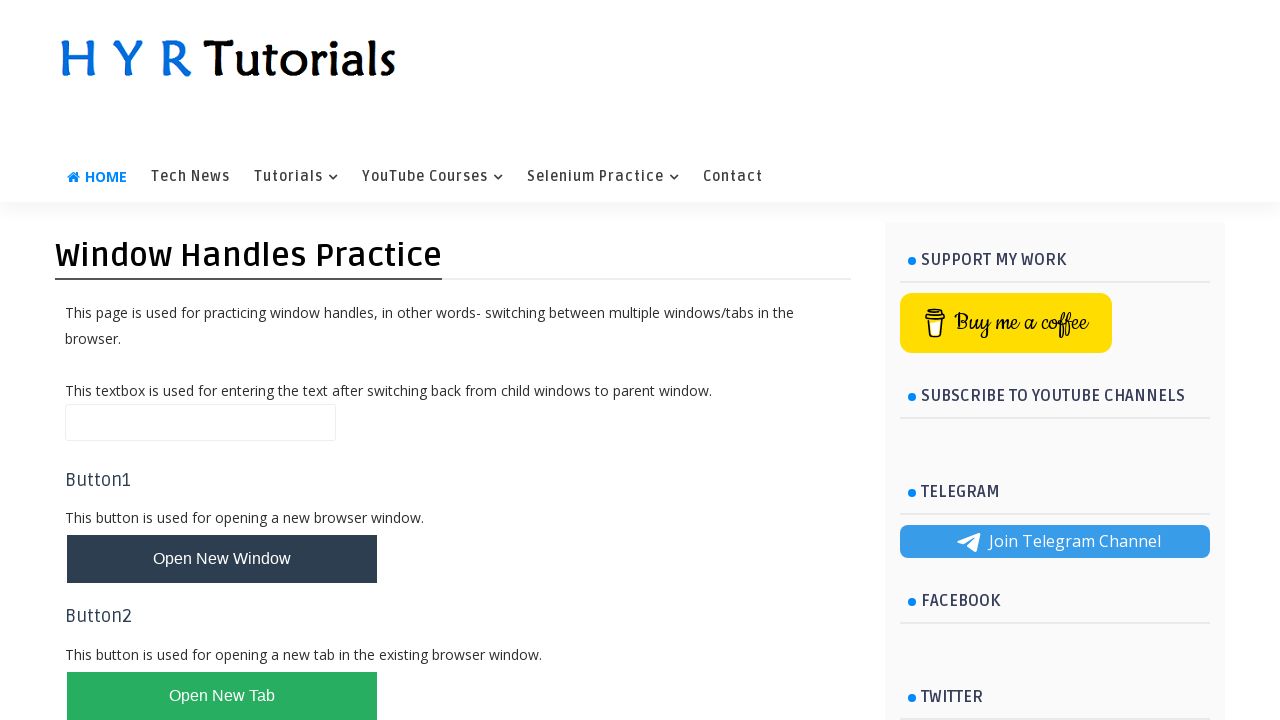

Clicked alert button in new tab at (114, 494) on #alertBox
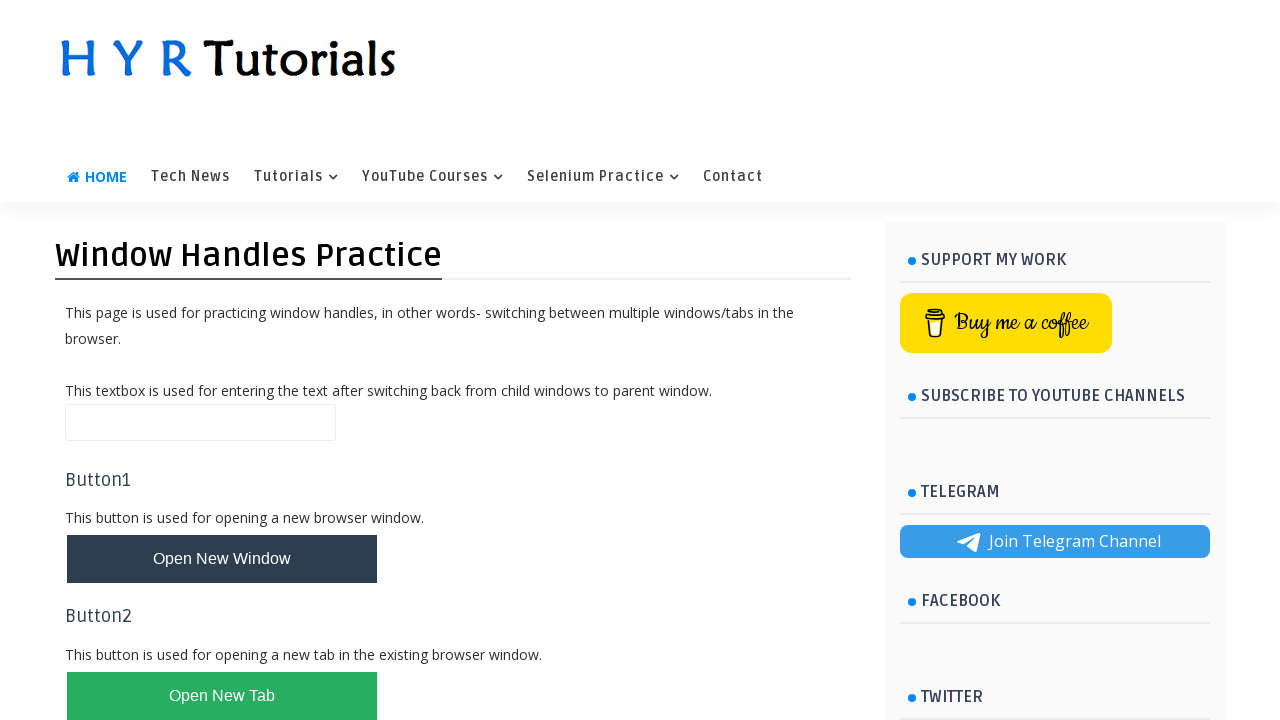

Set up dialog handler to accept alerts
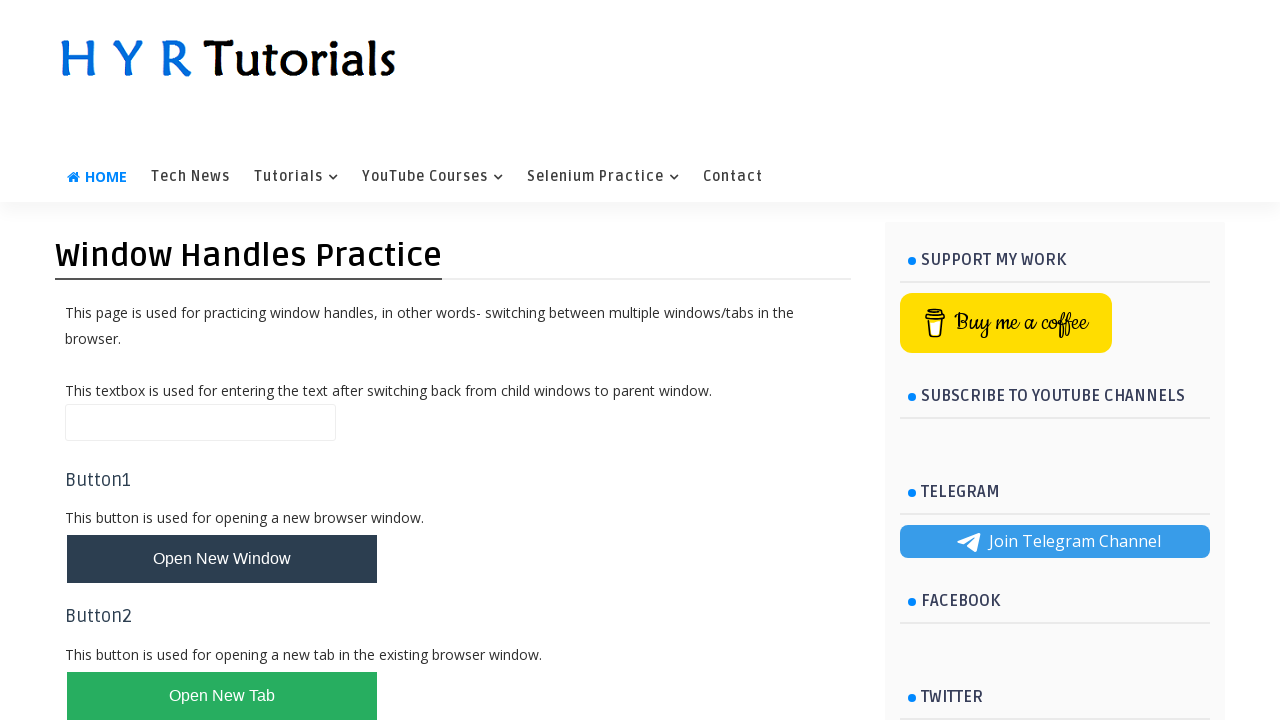

Waited for output text to appear
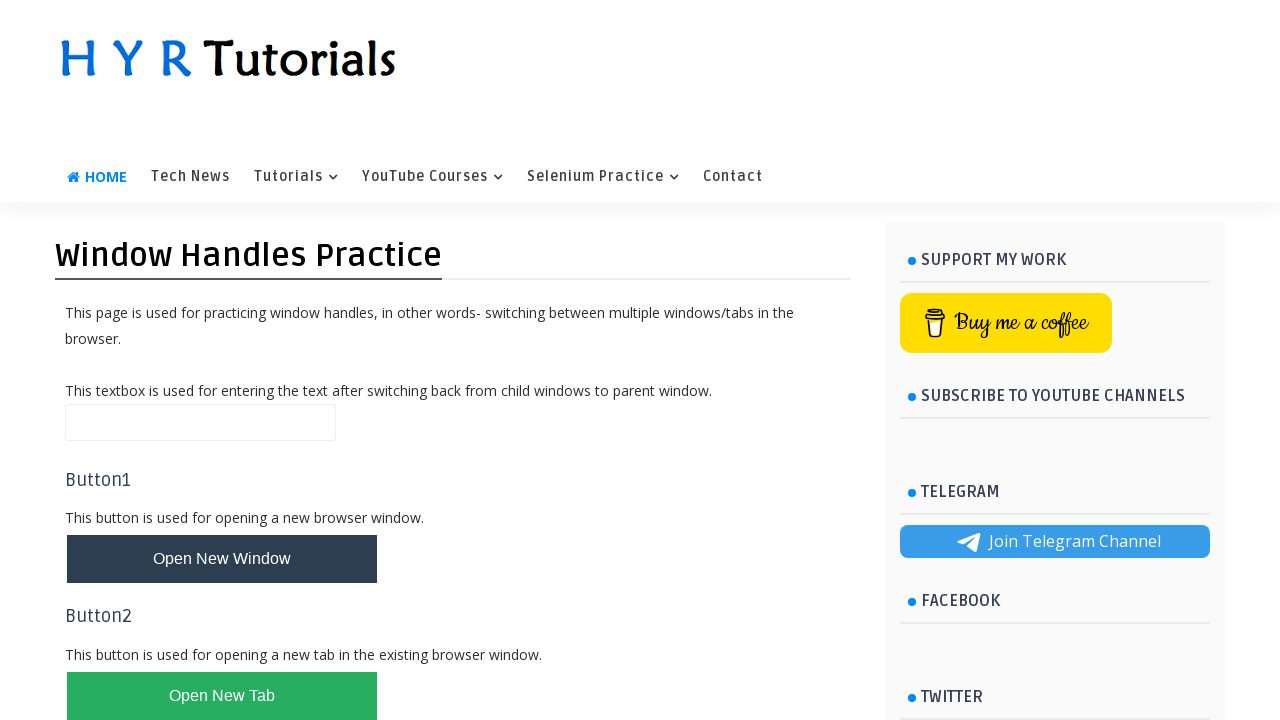

Closed the new tab
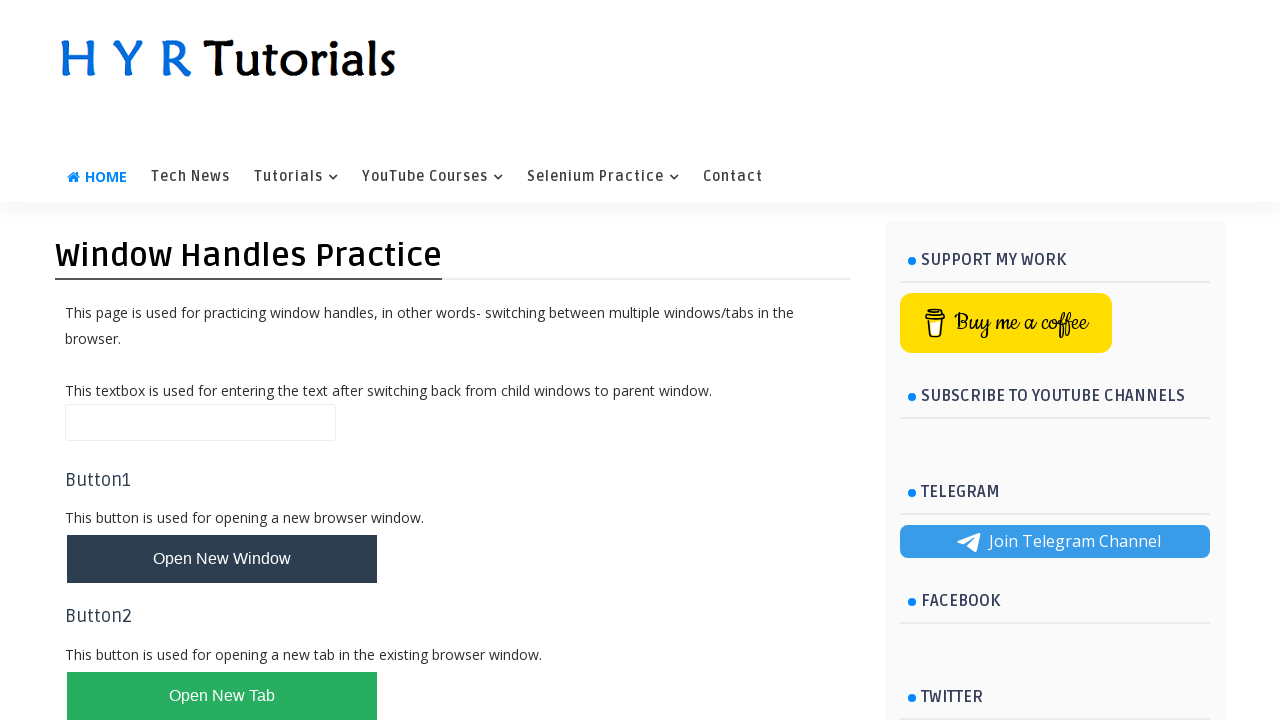

Filled name field with 'yadav' in original tab on #name
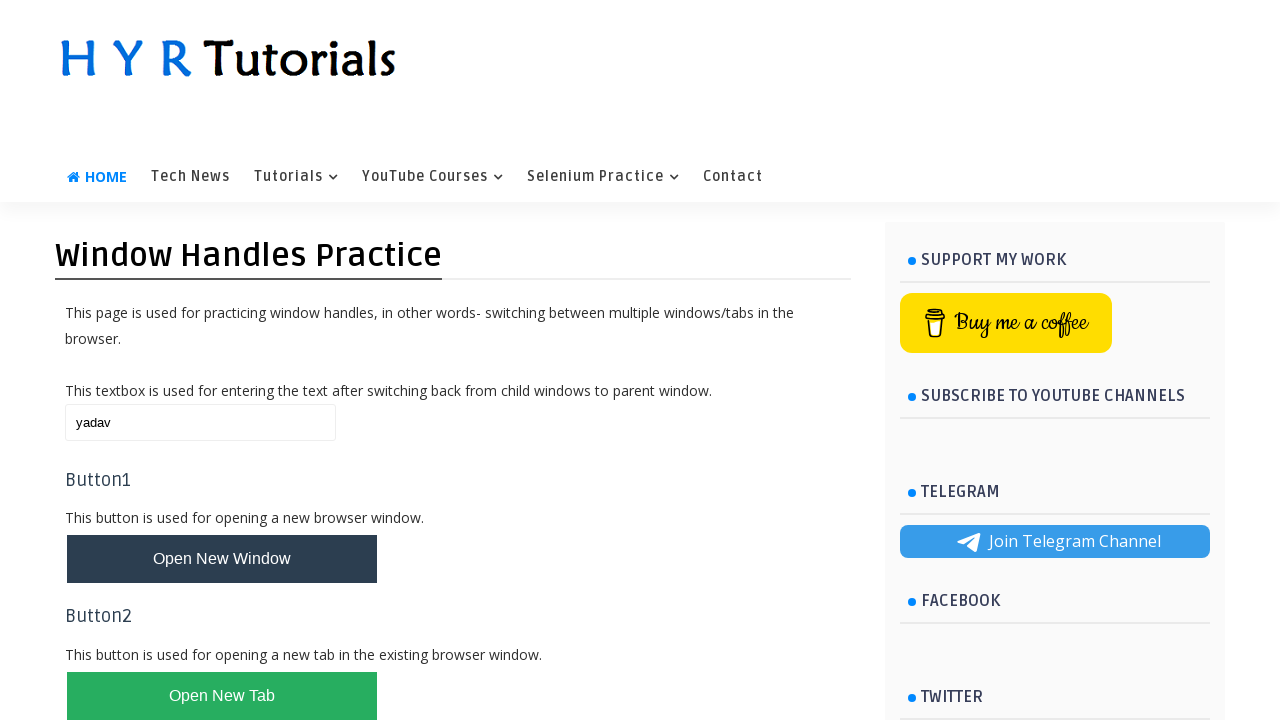

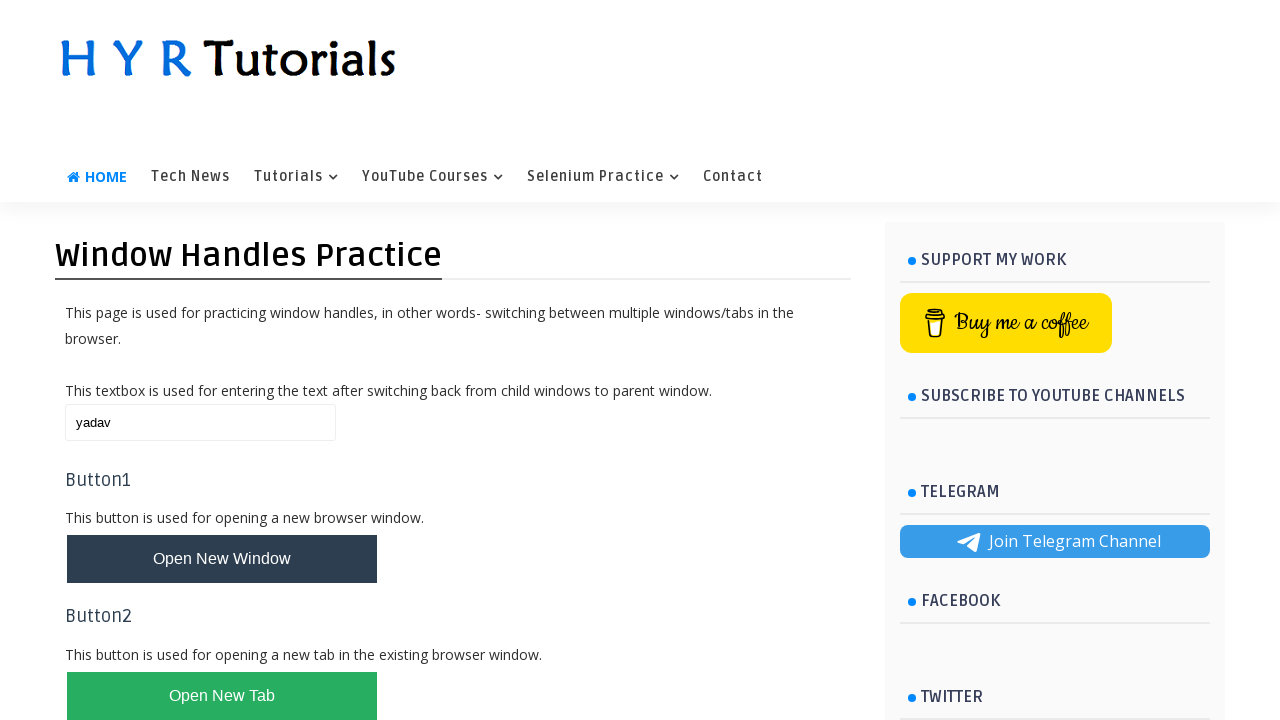